Tests date selection dropdowns on a registration form by selecting day, month, and year values using different selection methods

Starting URL: https://is.rediff.com/signup/register

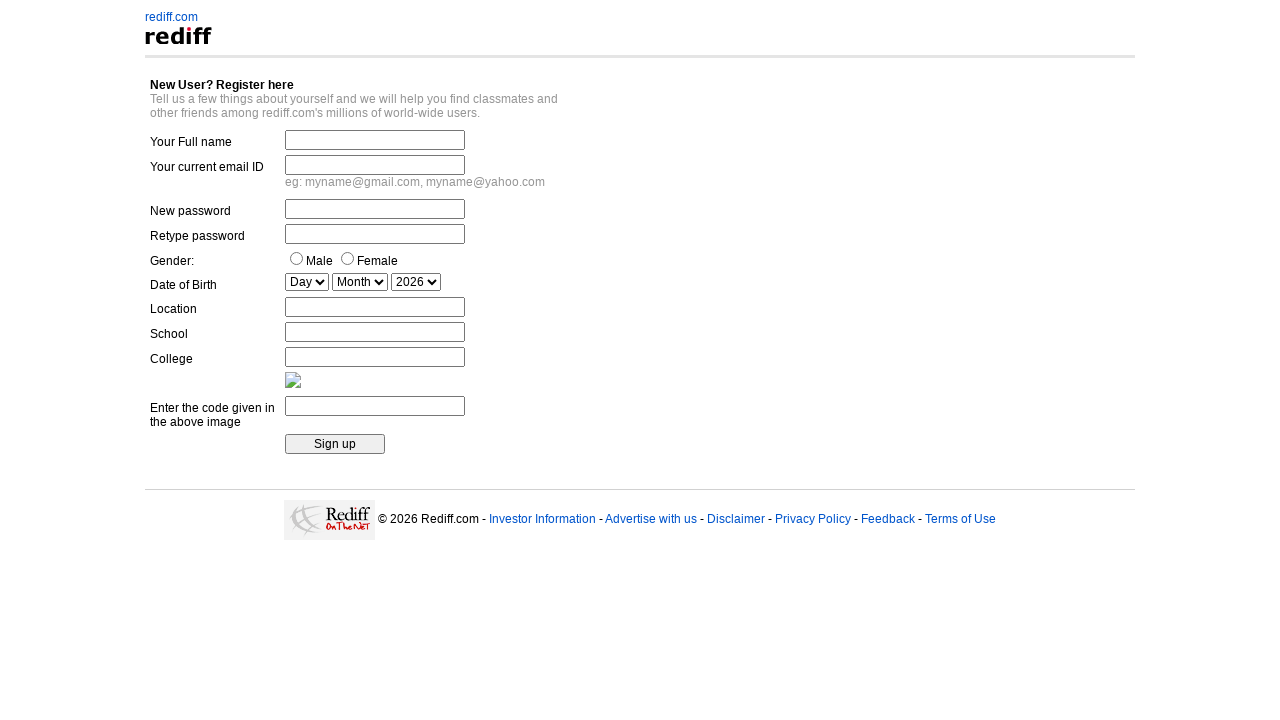

Selected day dropdown by index 2 on select[name='date_day']
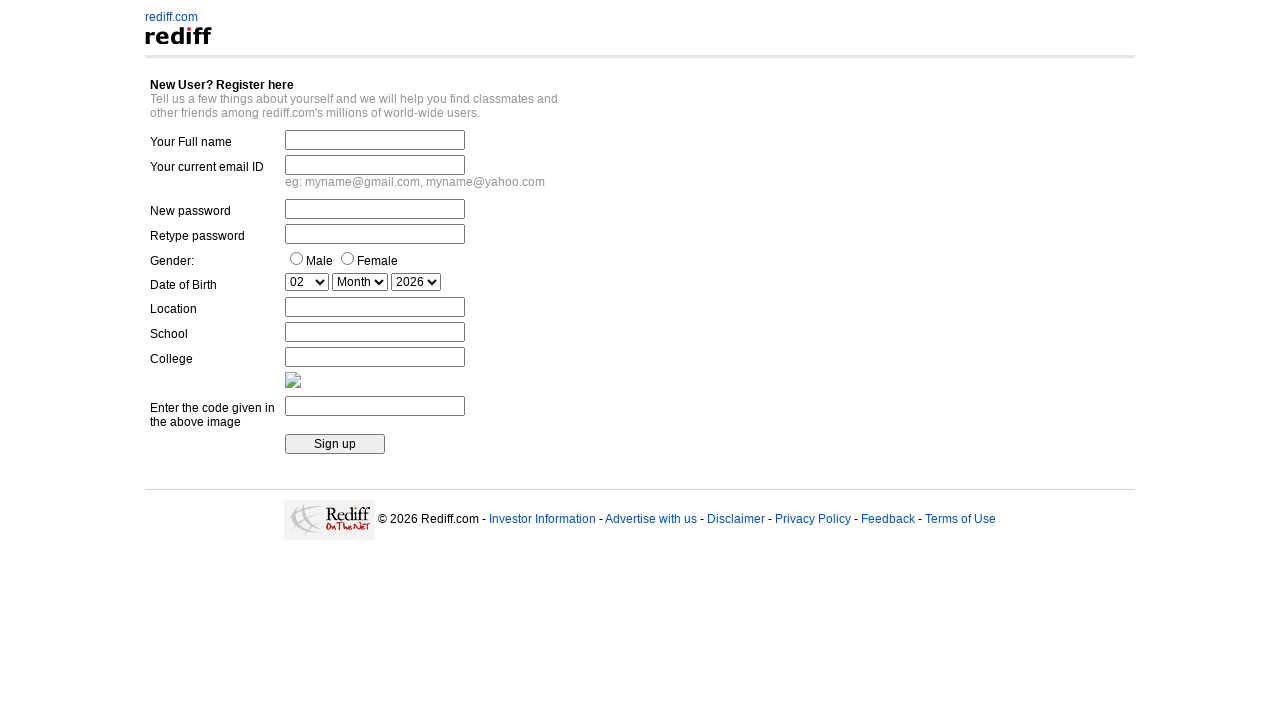

Waited 2 seconds after selecting day by index
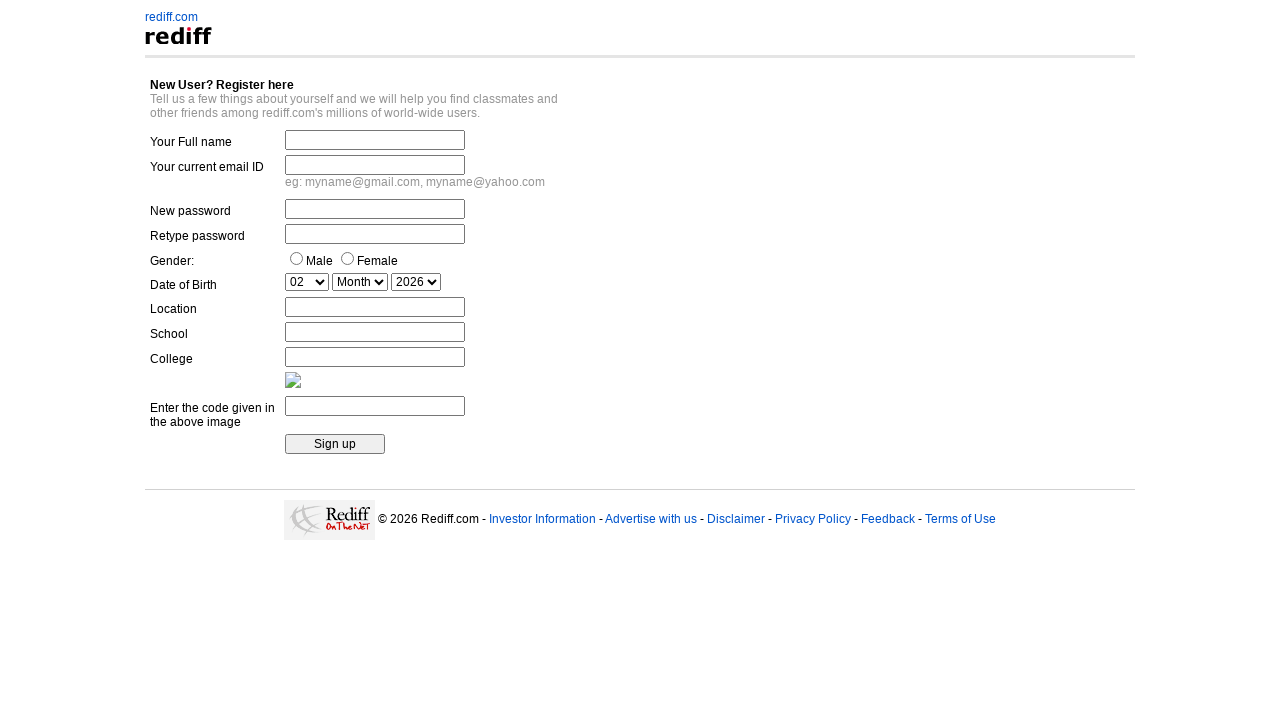

Selected day dropdown by value '06' on select[name='date_day']
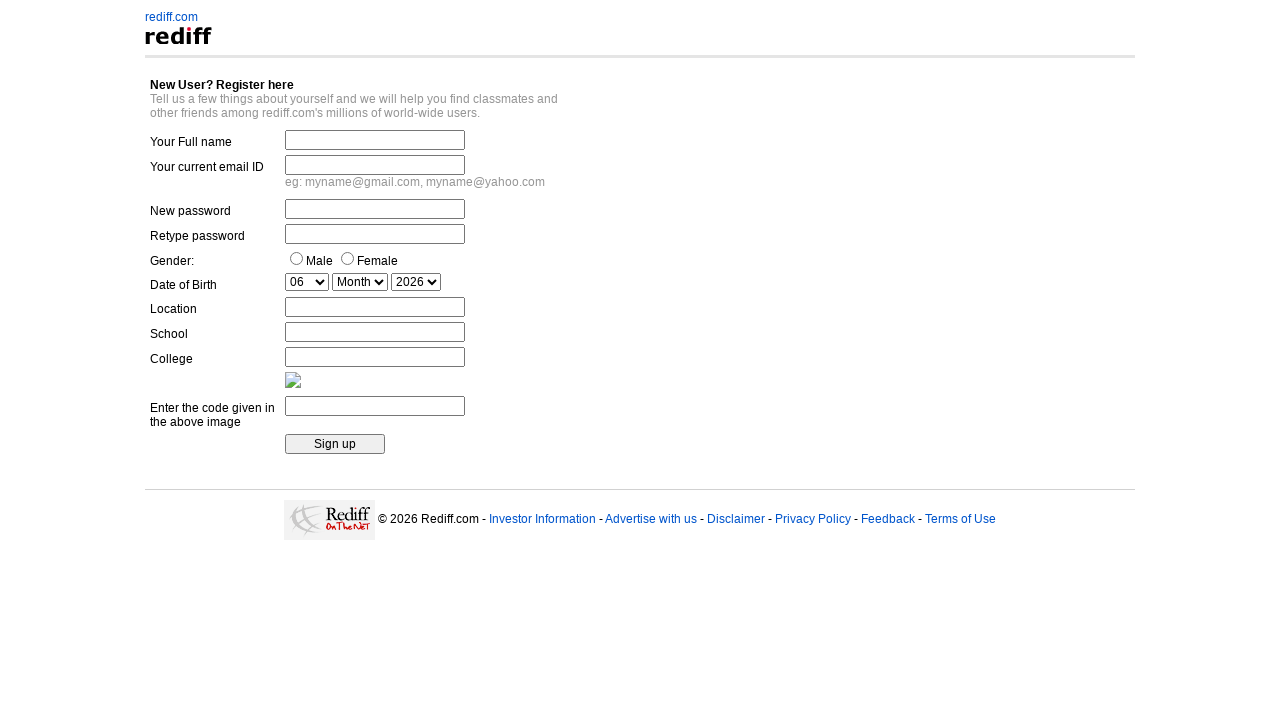

Waited 2 seconds after selecting day by value
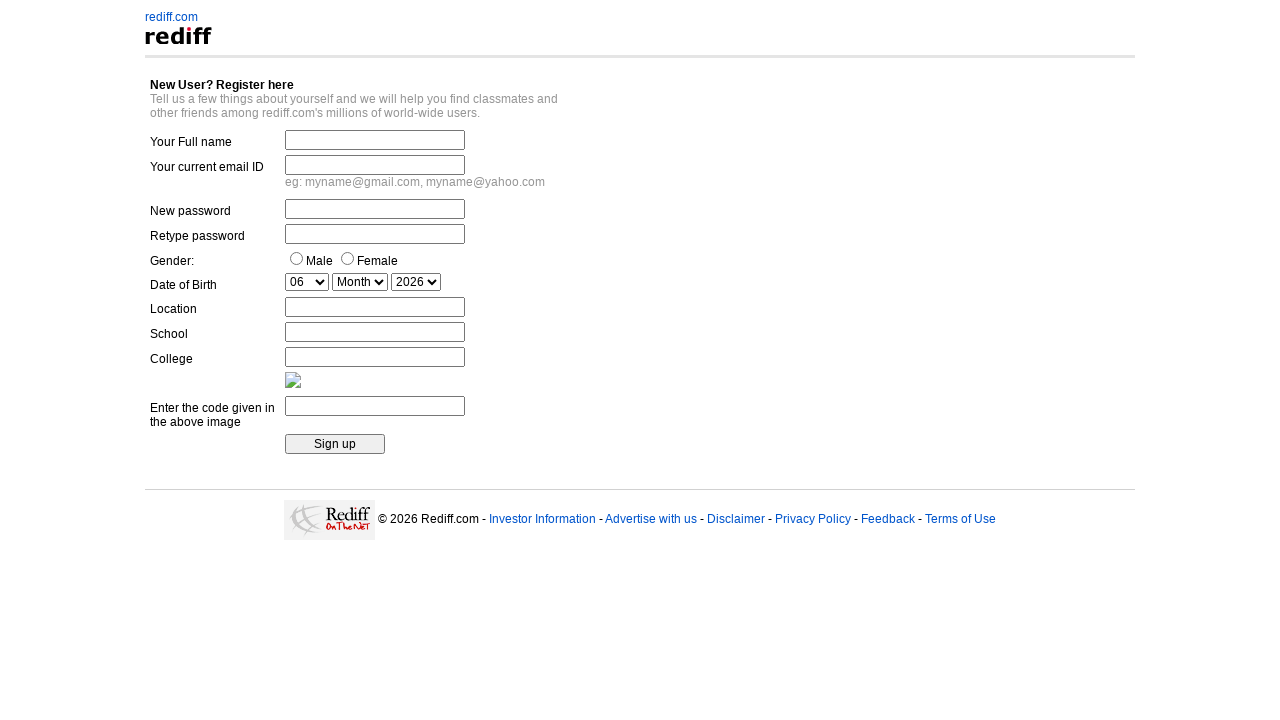

Selected day dropdown by label '08' on select[name='date_day']
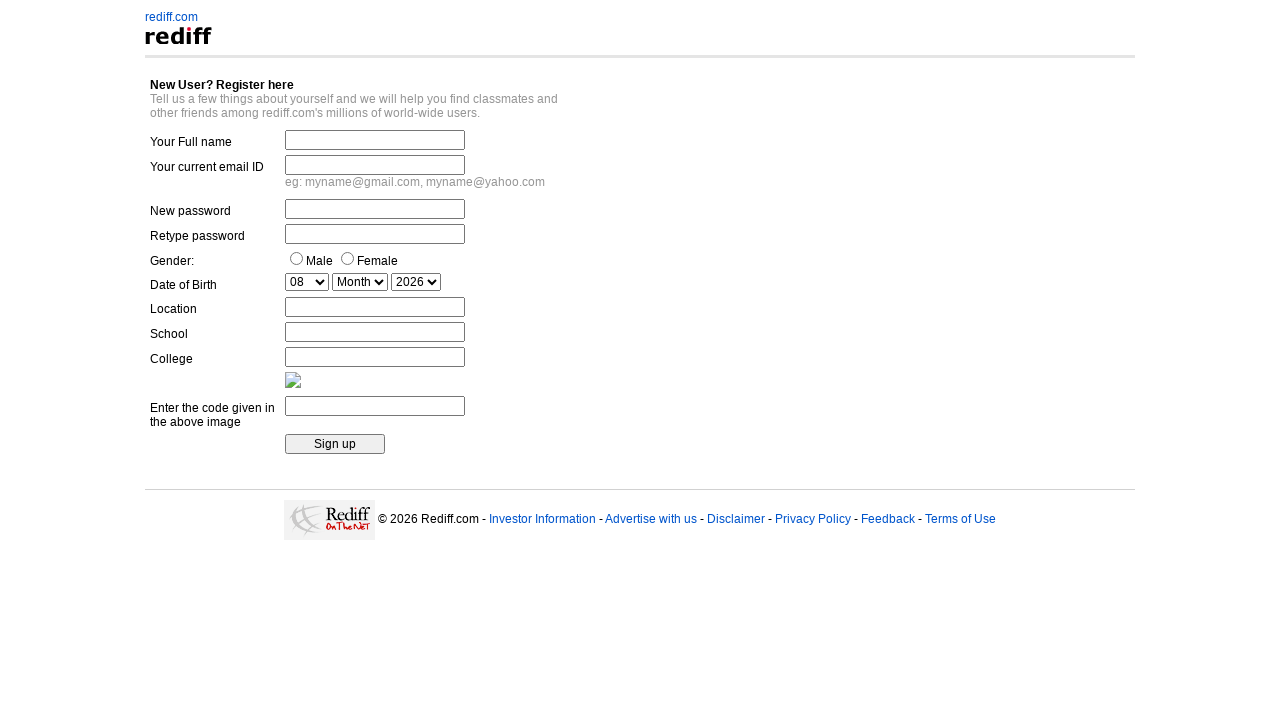

Waited 2 seconds after selecting day by label
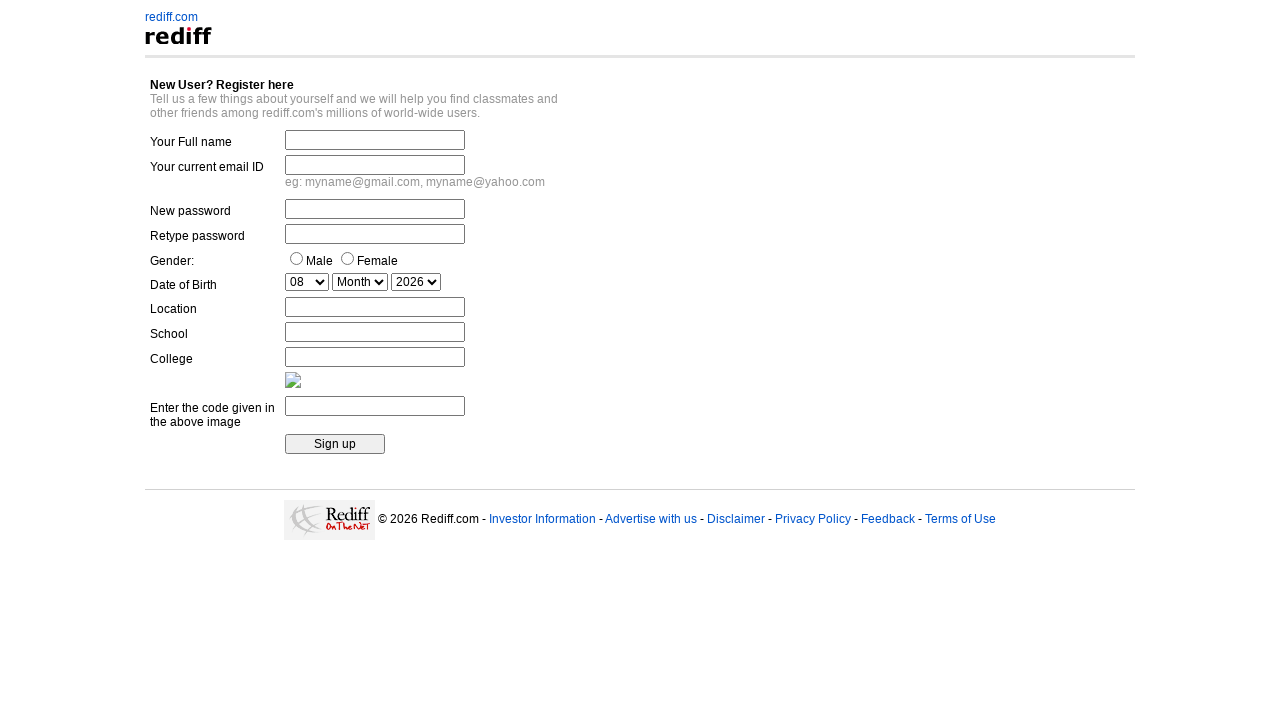

Selected month dropdown by index 2 on select[name='date_mon']
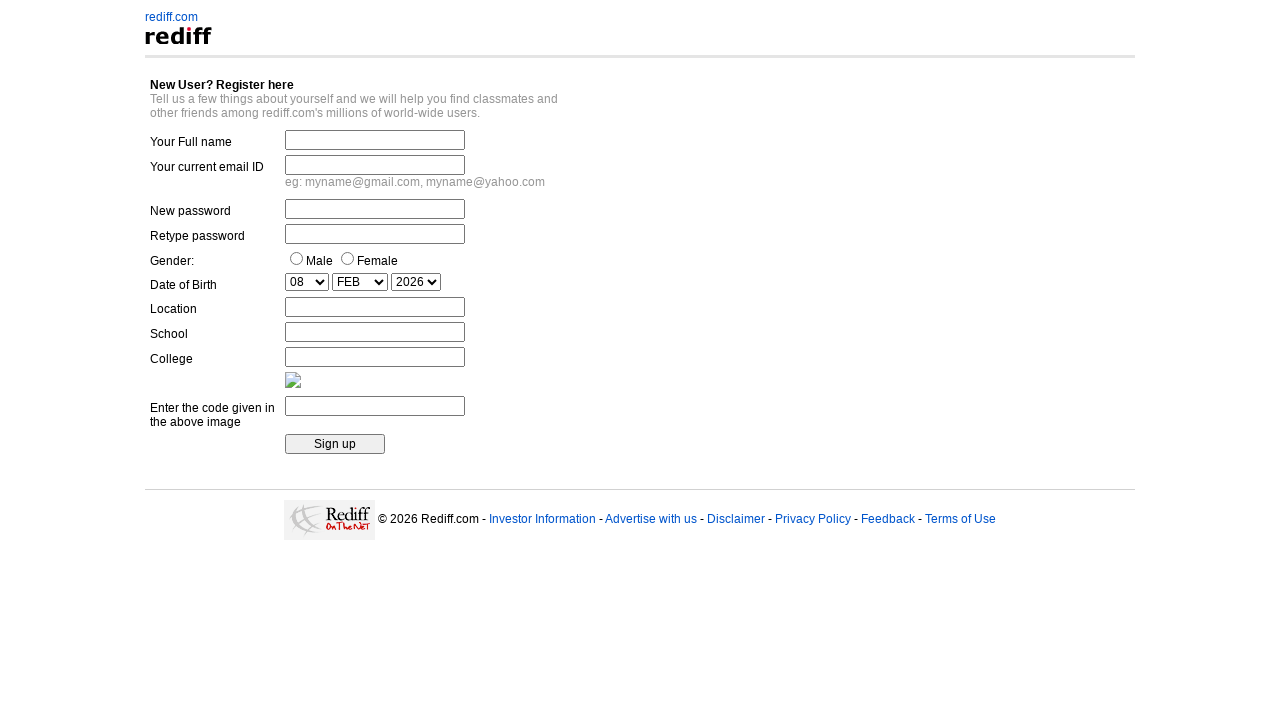

Waited 2 seconds after selecting month by index
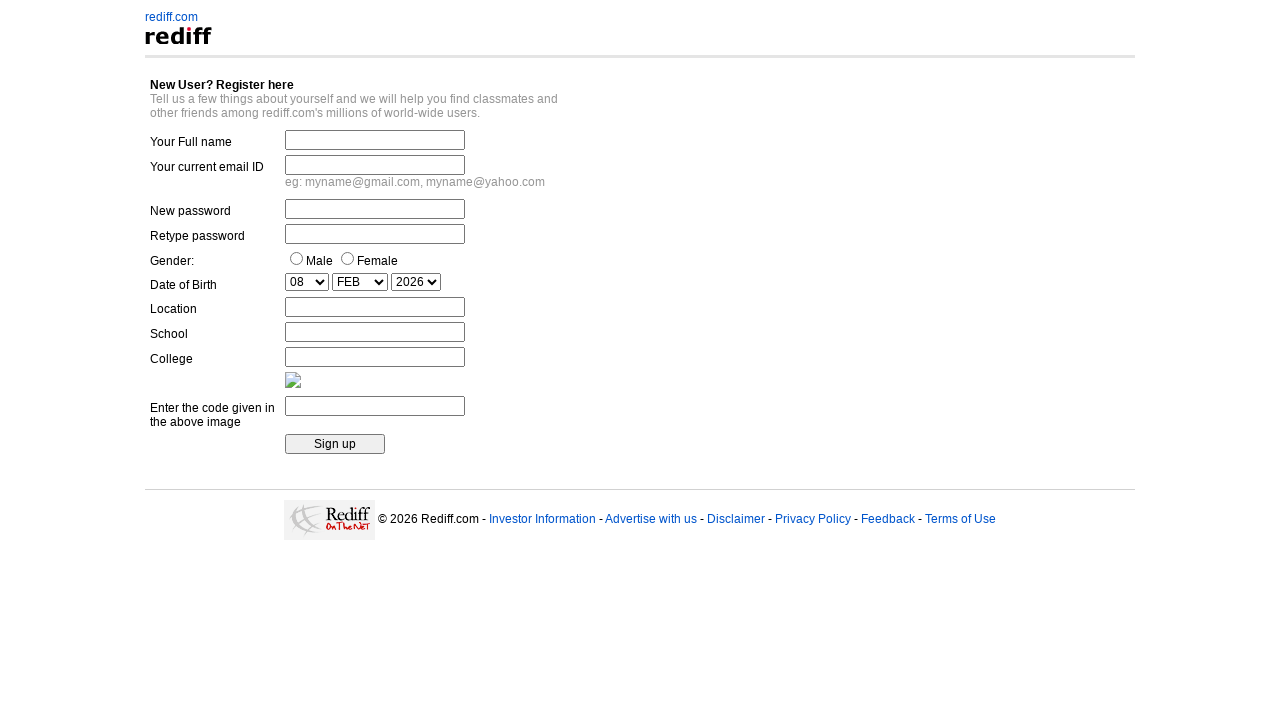

Selected month dropdown by value '06' on select[name='date_mon']
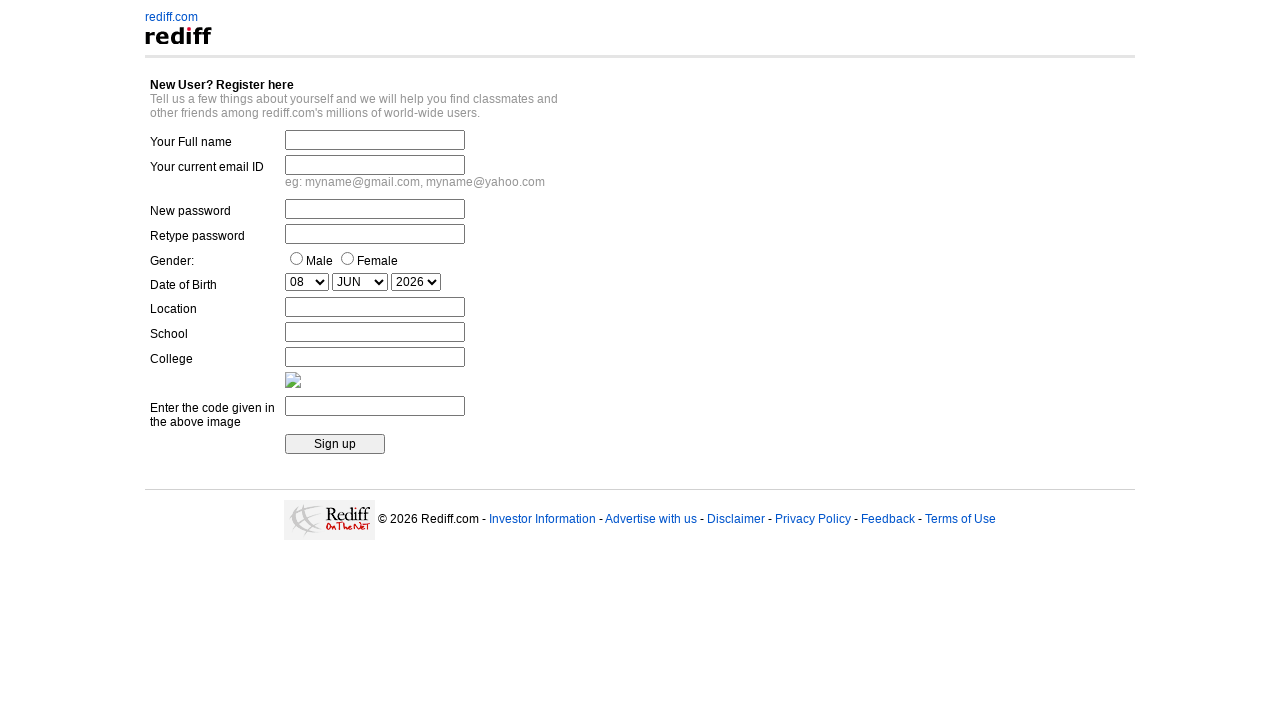

Waited 2 seconds after selecting month by value
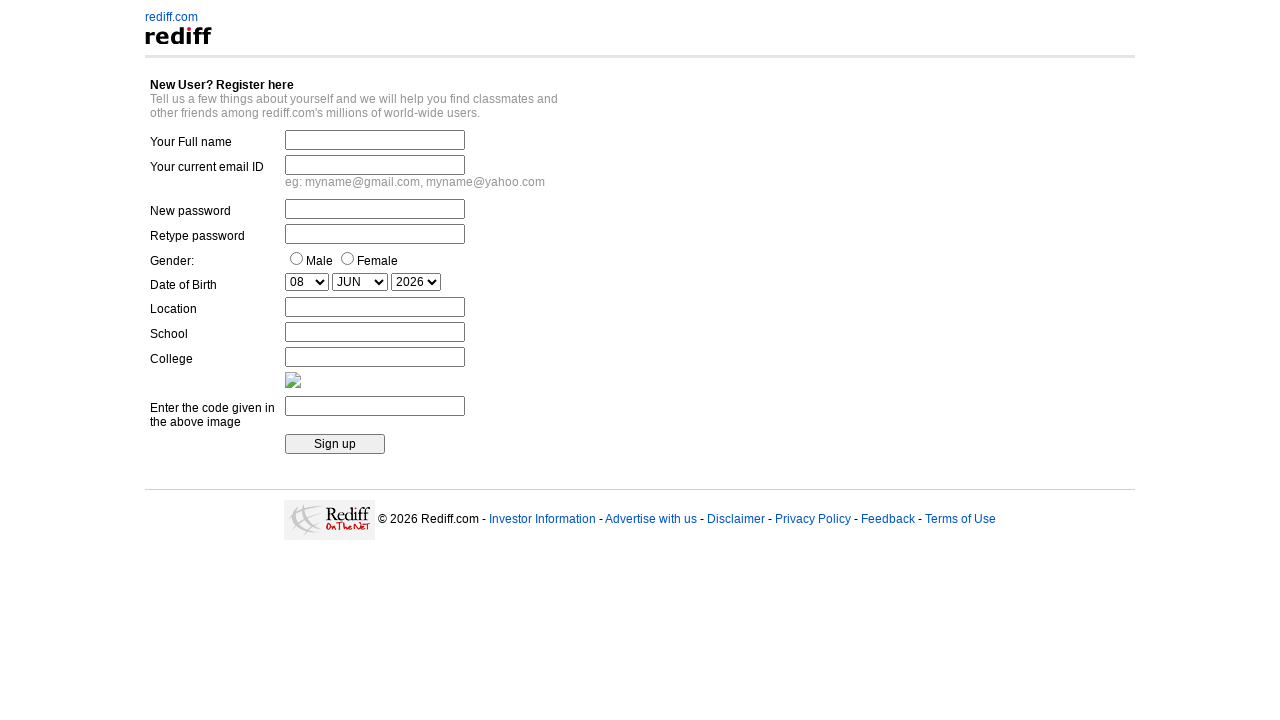

Selected month dropdown by label 'SEP' on select[name='date_mon']
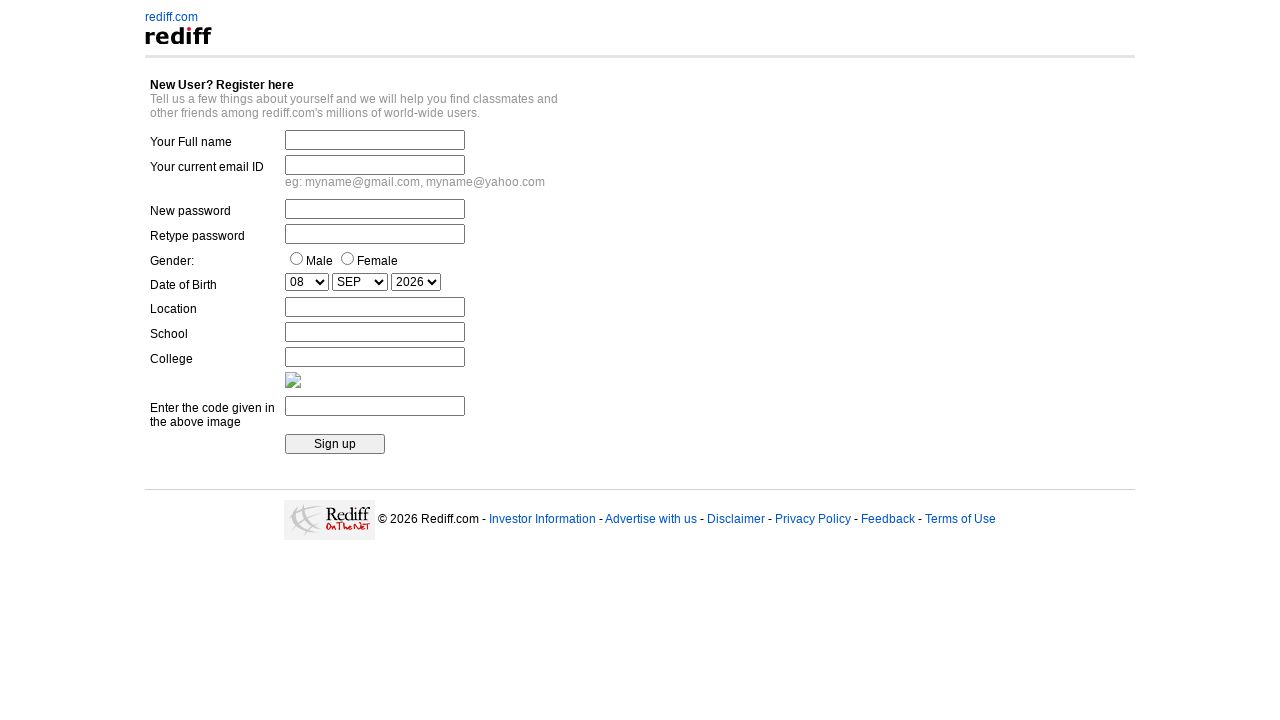

Waited 2 seconds after selecting month by label
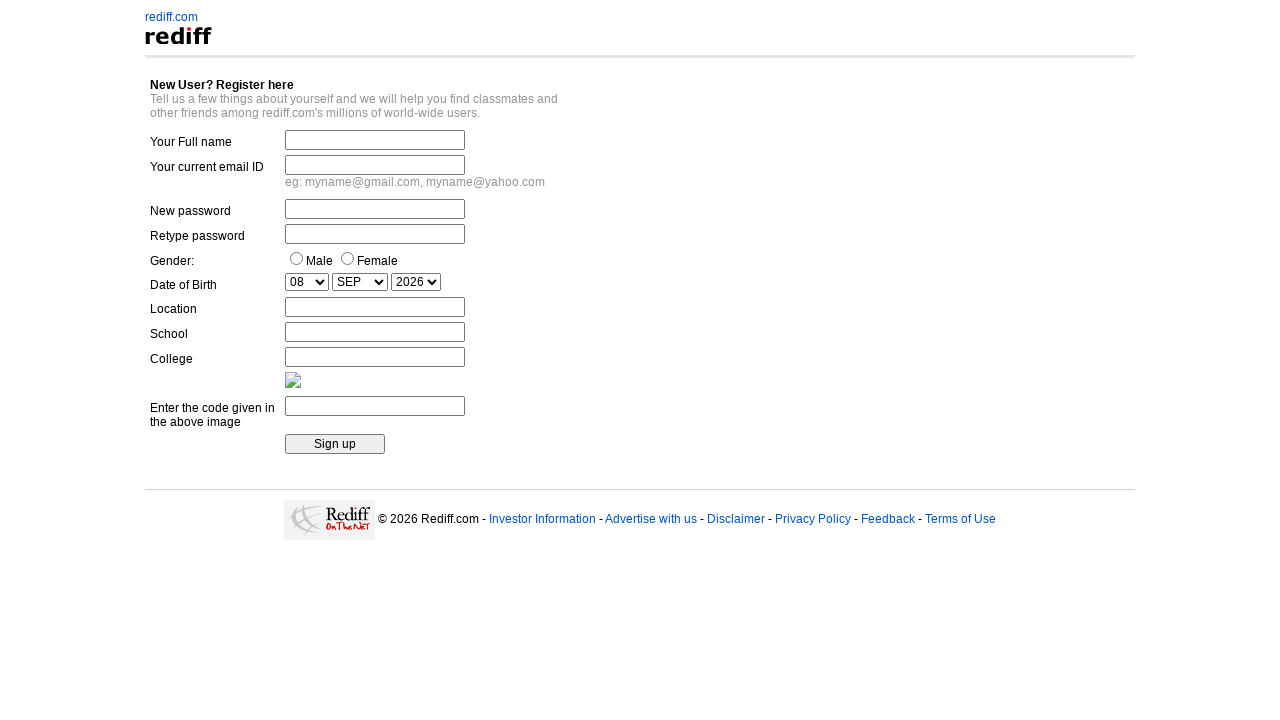

Selected year dropdown by index 2 on select[name='Date_Year']
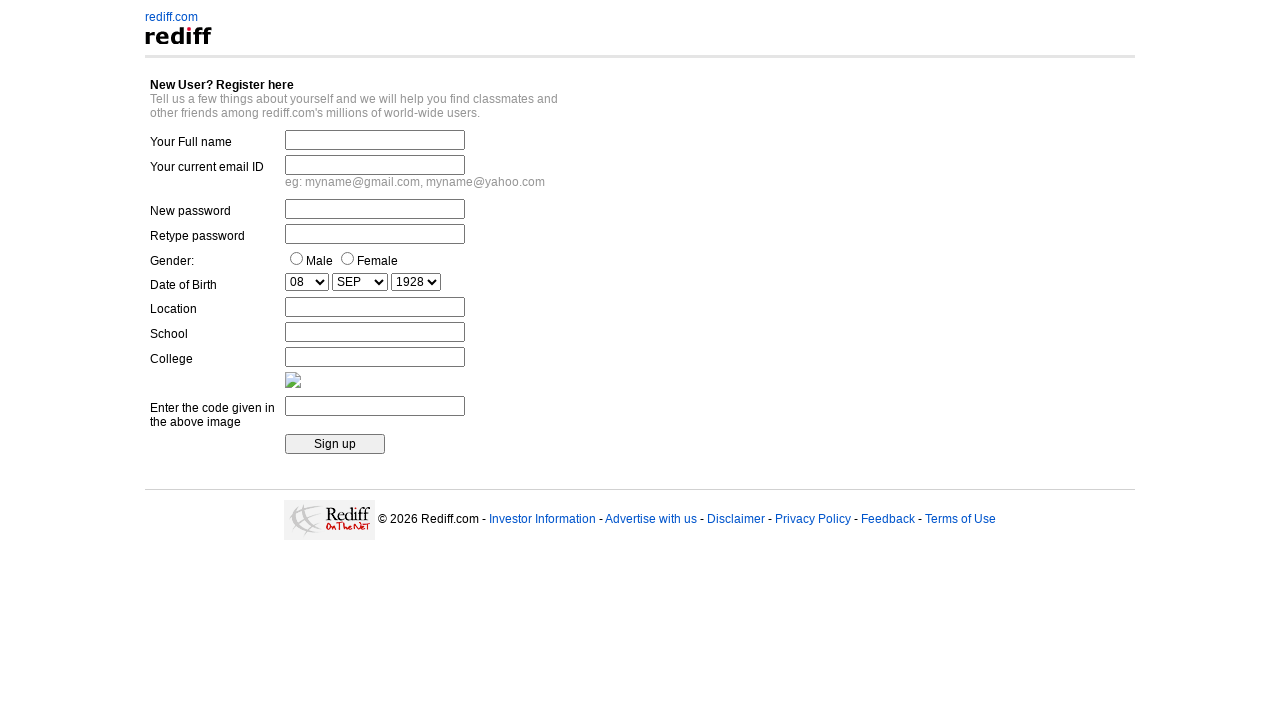

Waited 2 seconds after selecting year by index
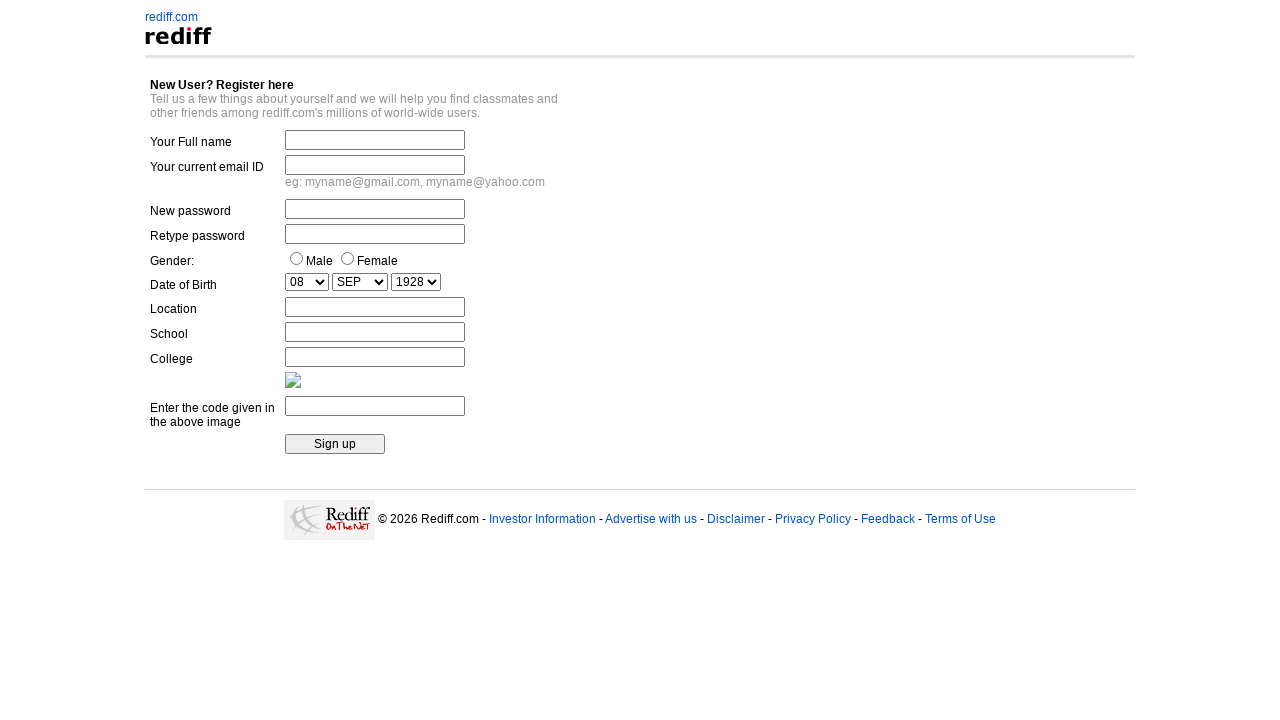

Selected year dropdown by value '1997' on select[name='Date_Year']
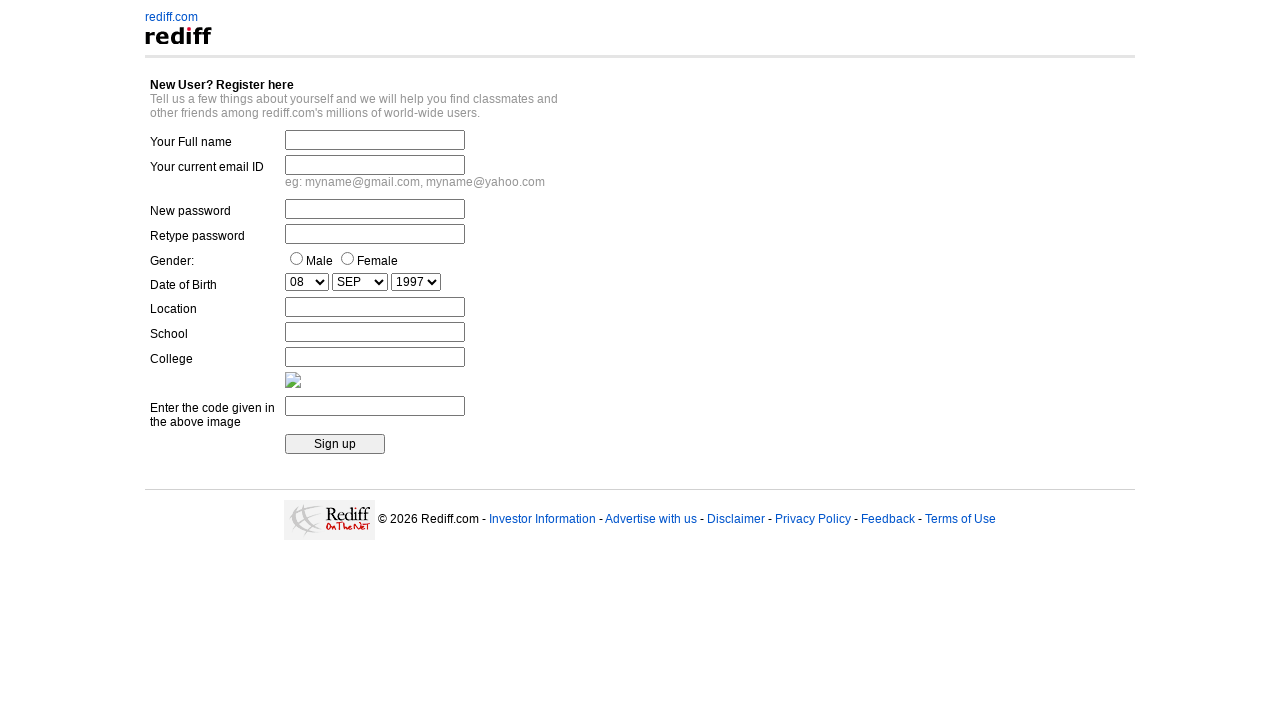

Waited 2 seconds after selecting year by value
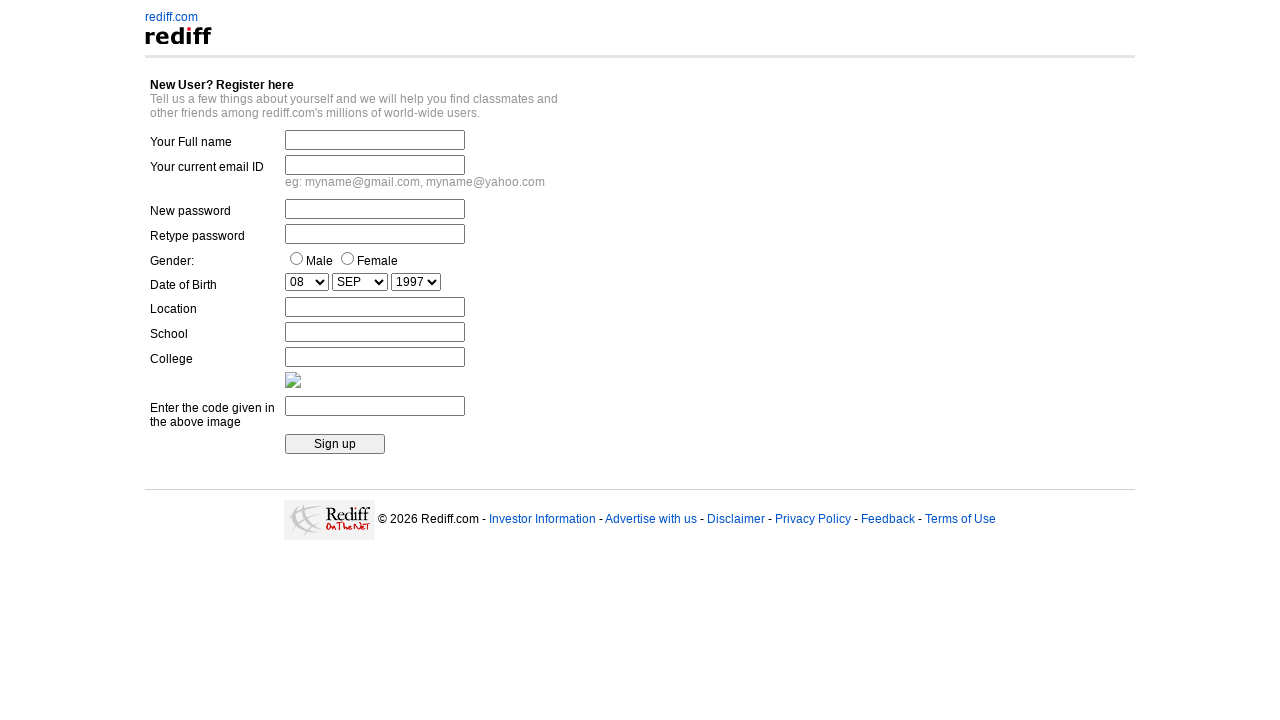

Selected year dropdown by label '2001' on select[name='Date_Year']
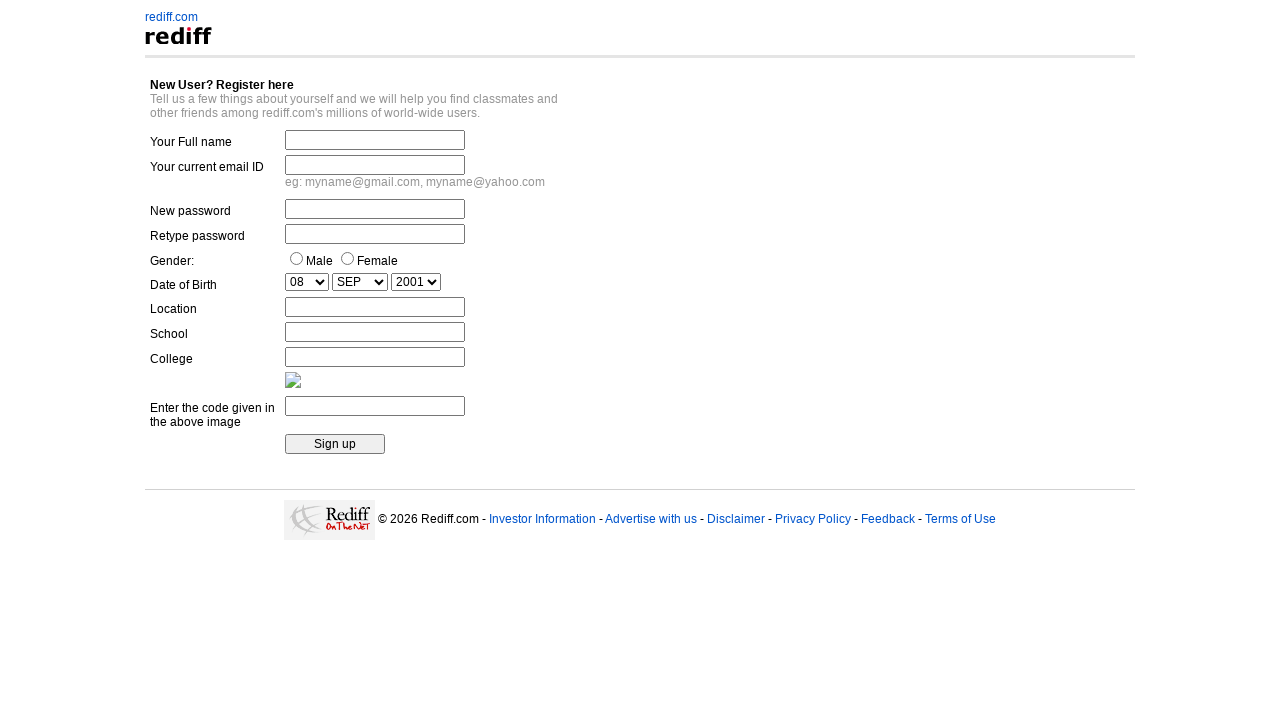

Waited 5 seconds after selecting year by label
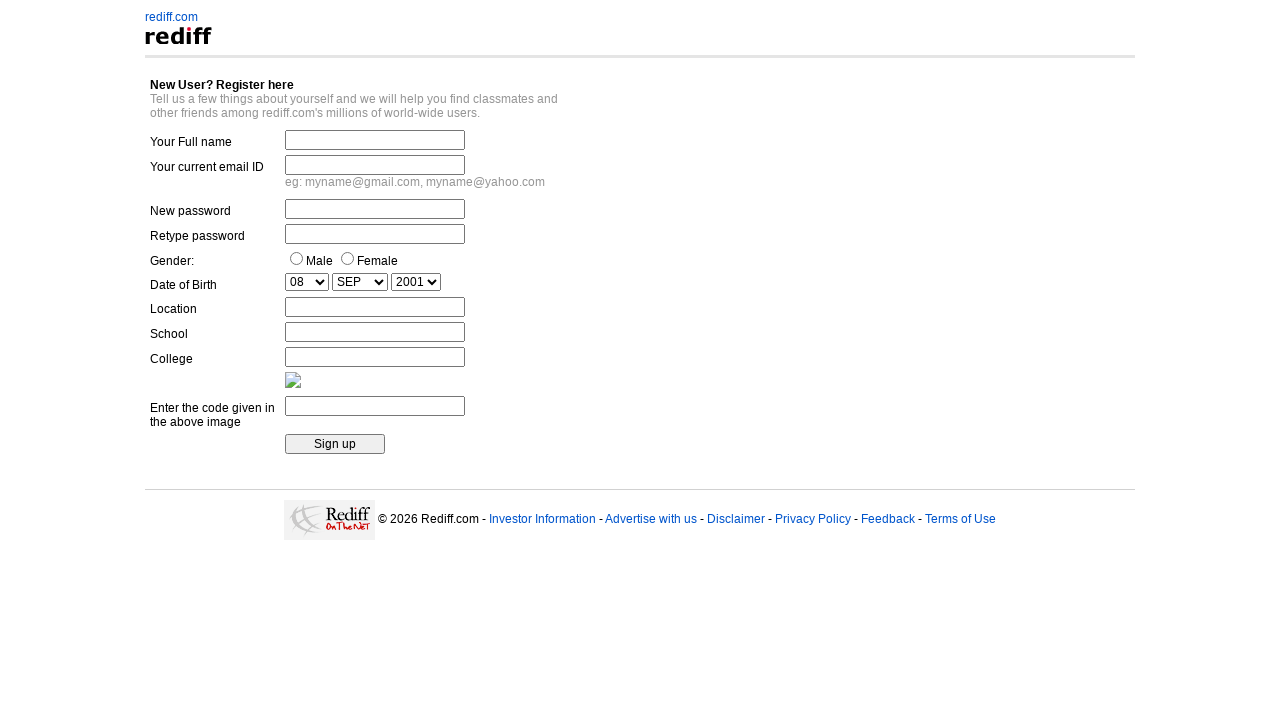

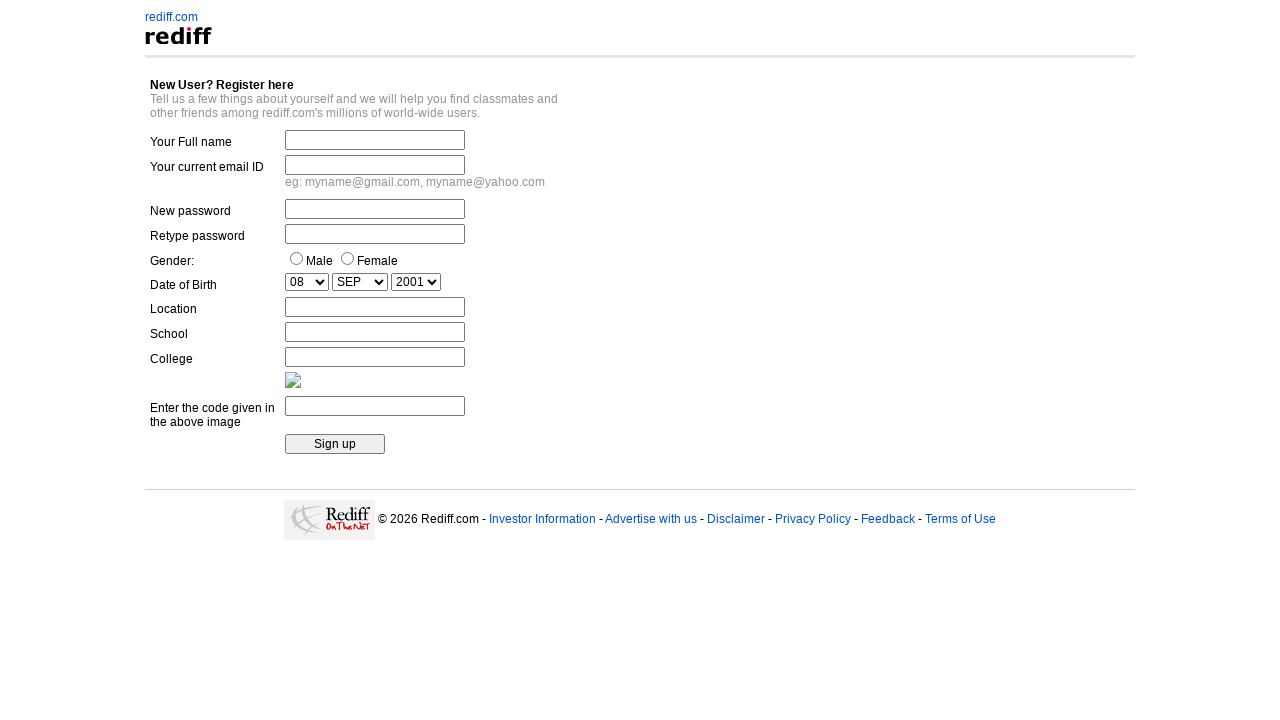